Tests search functionality on Hacker News clone by searching for "cypress" and verifying search results are displayed

Starting URL: https://hackernews-seven.vercel.app

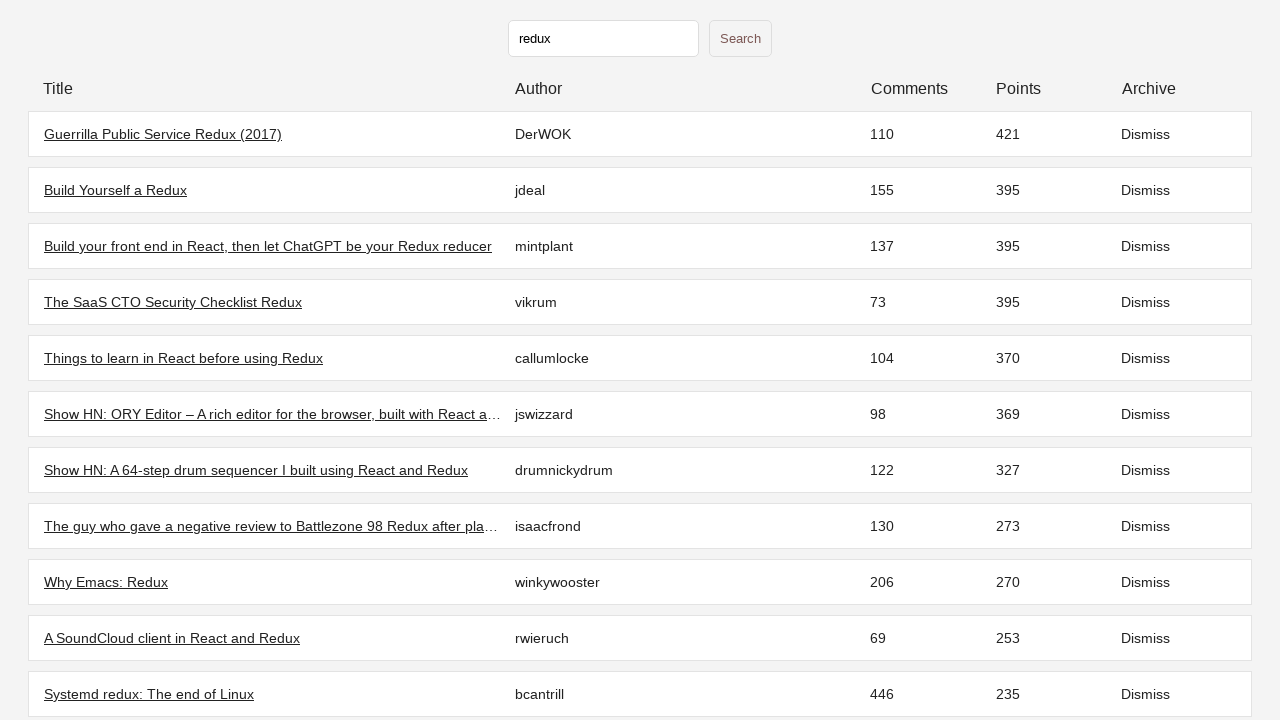

Initial page loaded and stories appeared
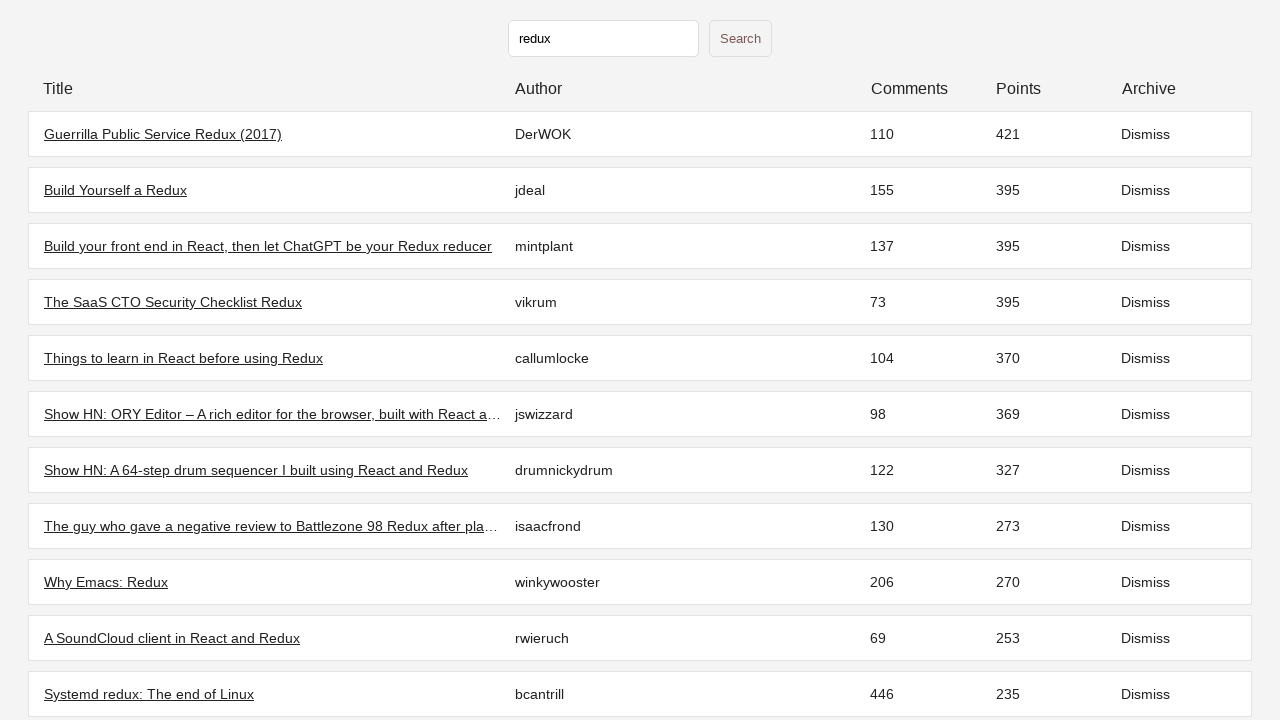

Filled search input with 'cypress' on input[type="text"]
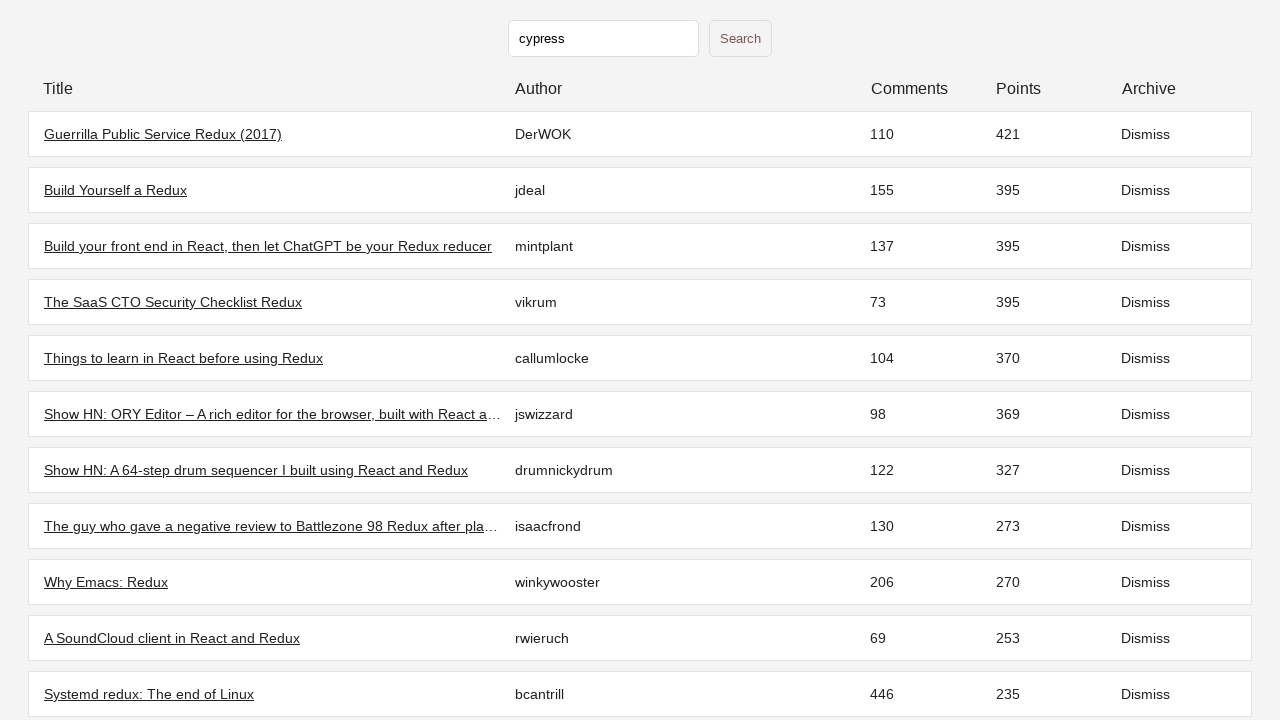

Pressed Enter to submit search for 'cypress' on input[type="text"]
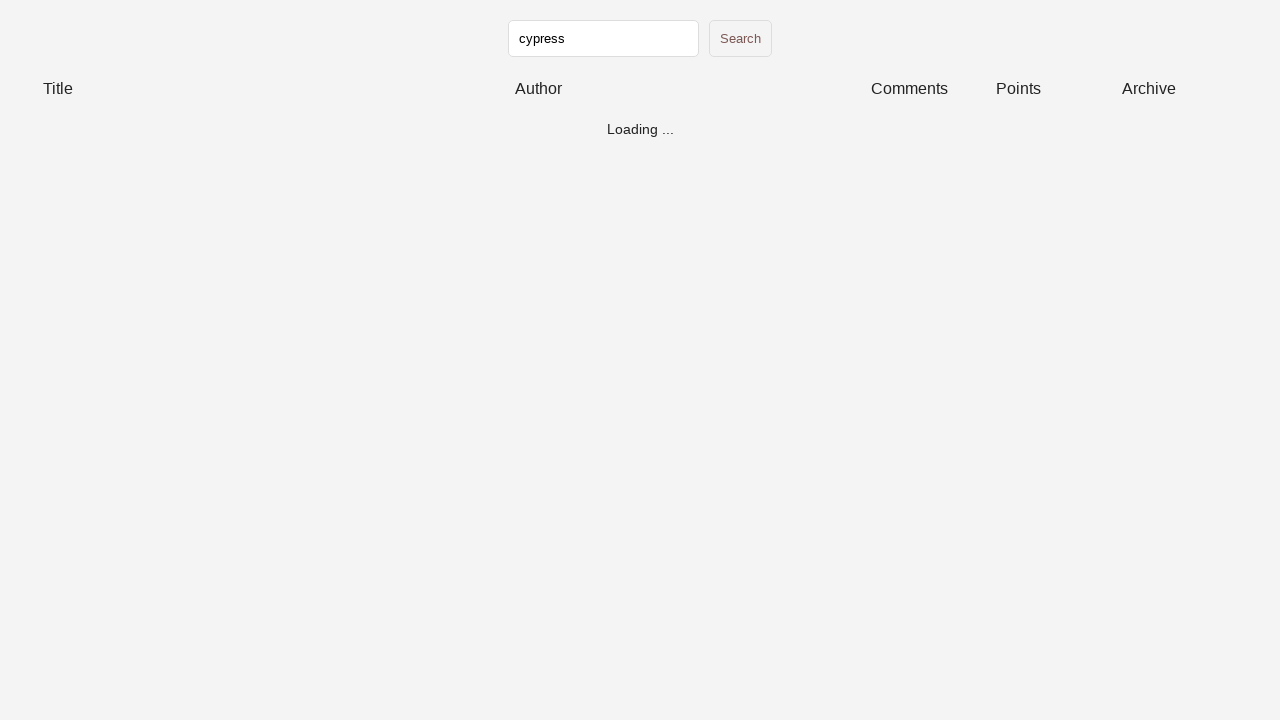

Search results for 'cypress' loaded and displayed
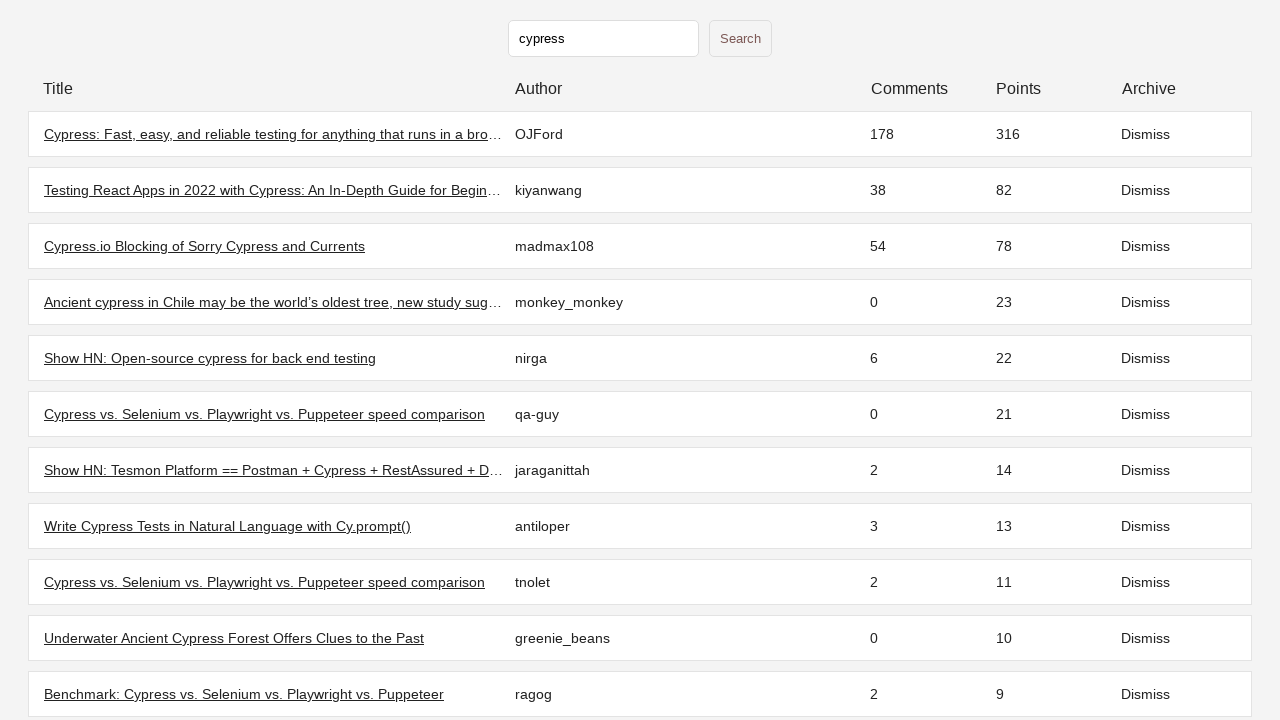

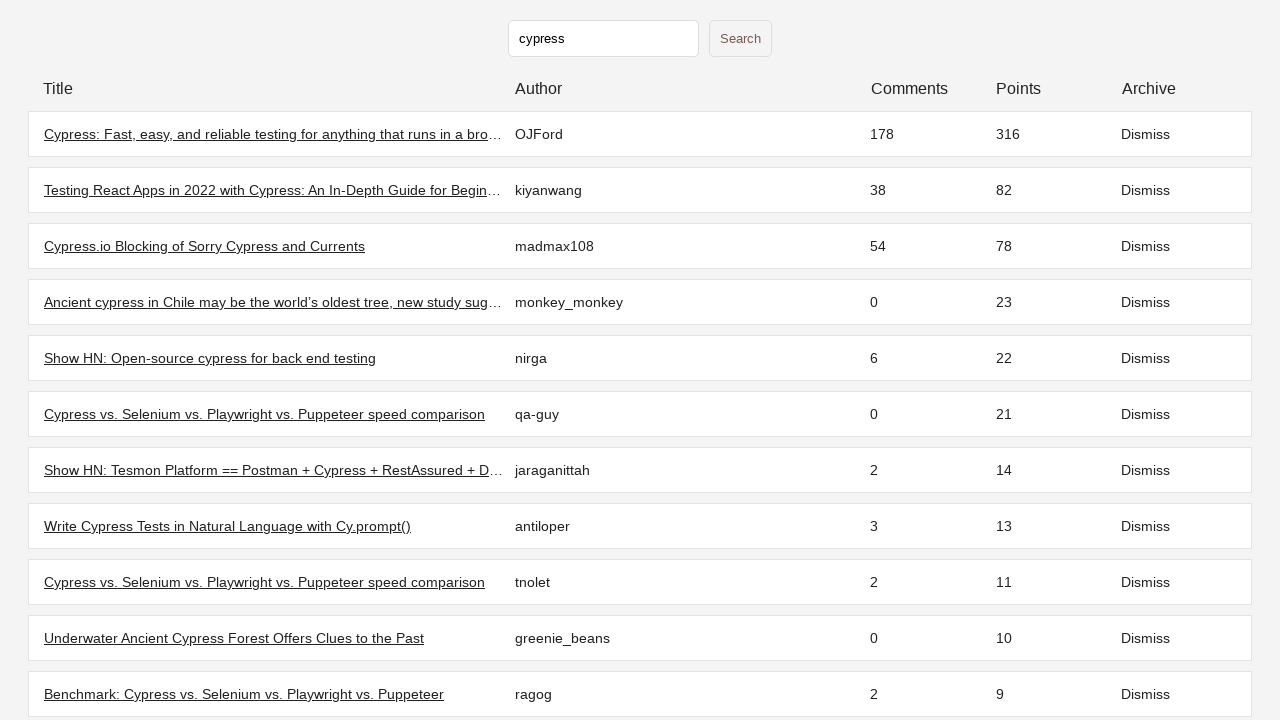